Tests JavaScript confirm dialog by clicking the second button and dismissing the confirmation

Starting URL: https://the-internet.herokuapp.com/javascript_alerts

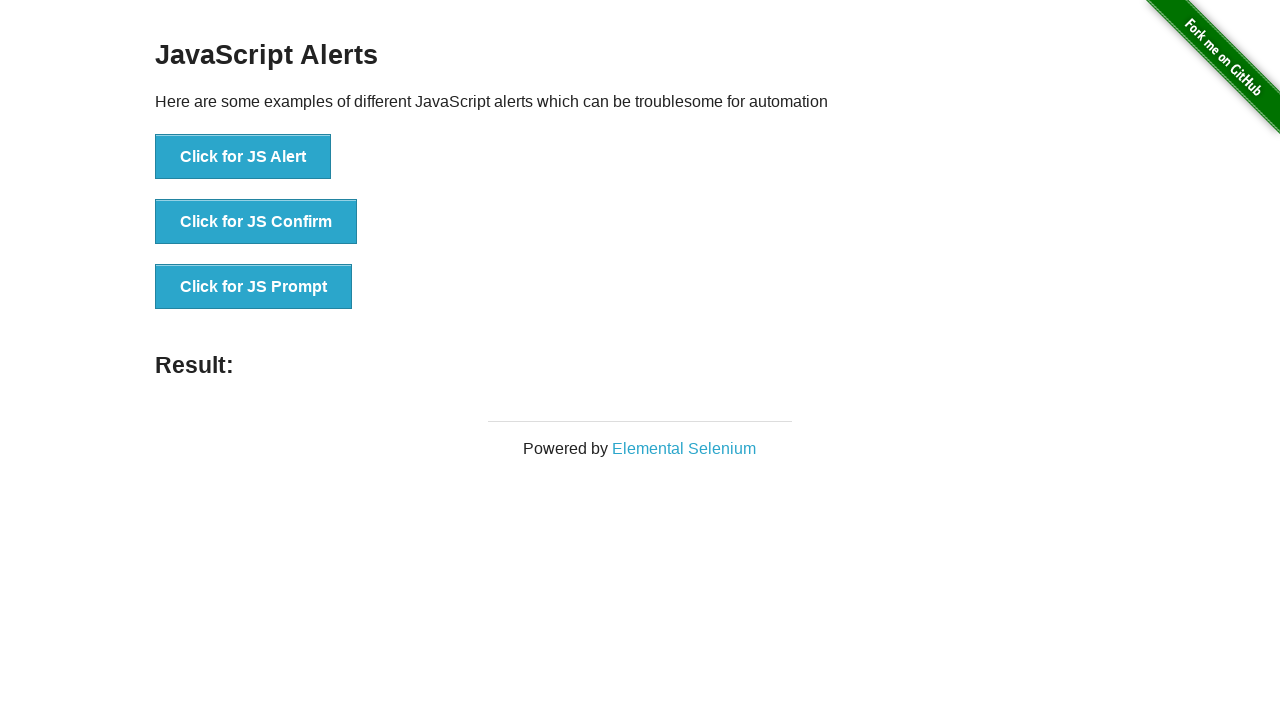

Clicked the confirm button to trigger JavaScript confirm dialog at (256, 222) on button[onclick='jsConfirm()']
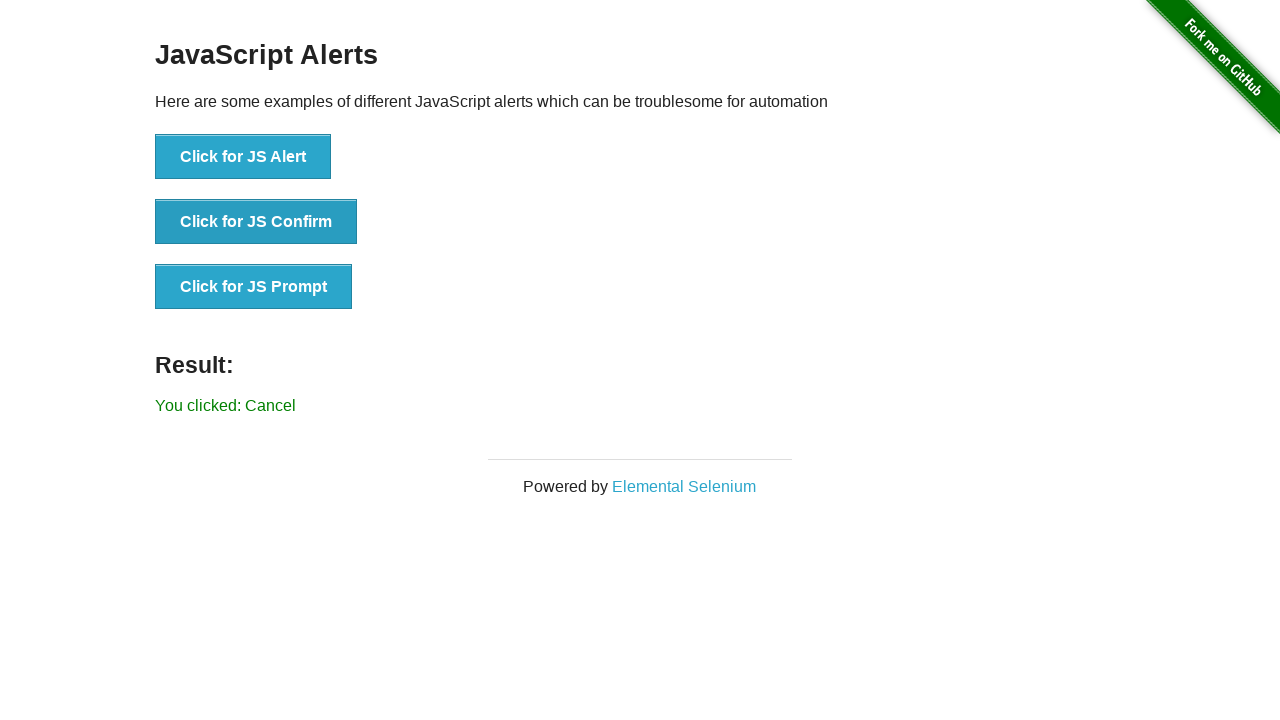

Set up dialog handler to dismiss the confirmation
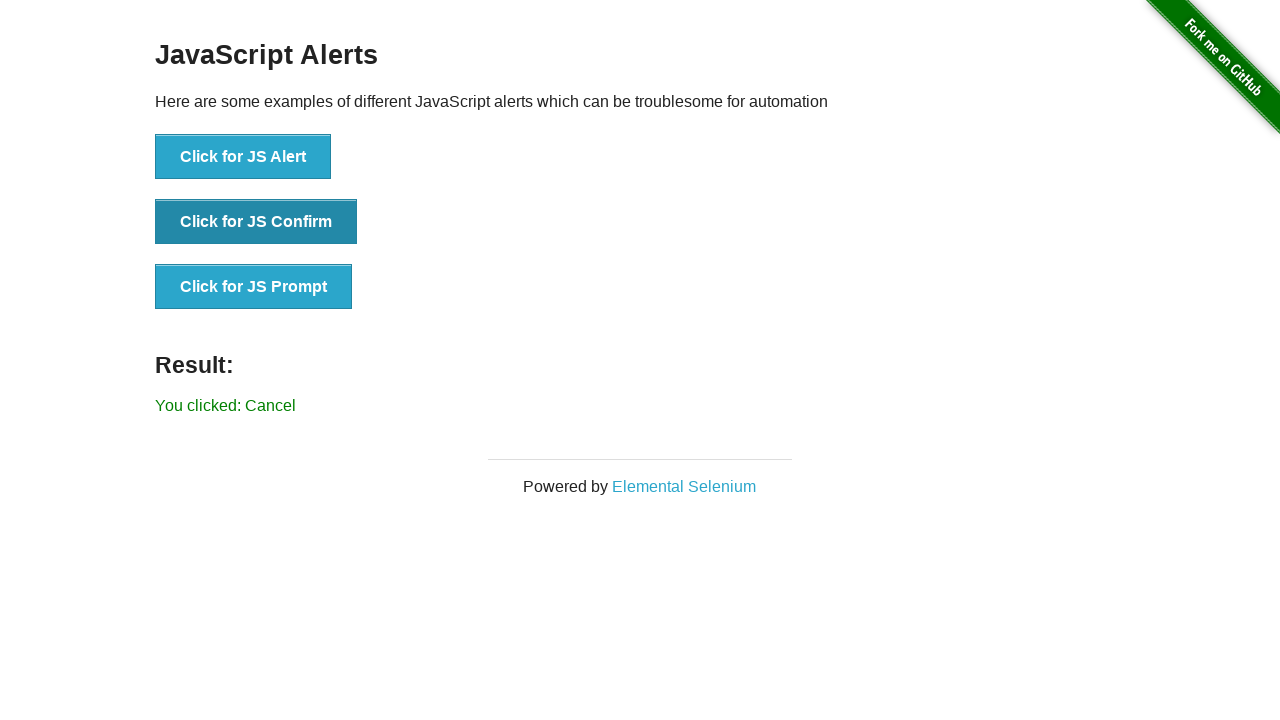

Retrieved result message text after dismissing confirmation
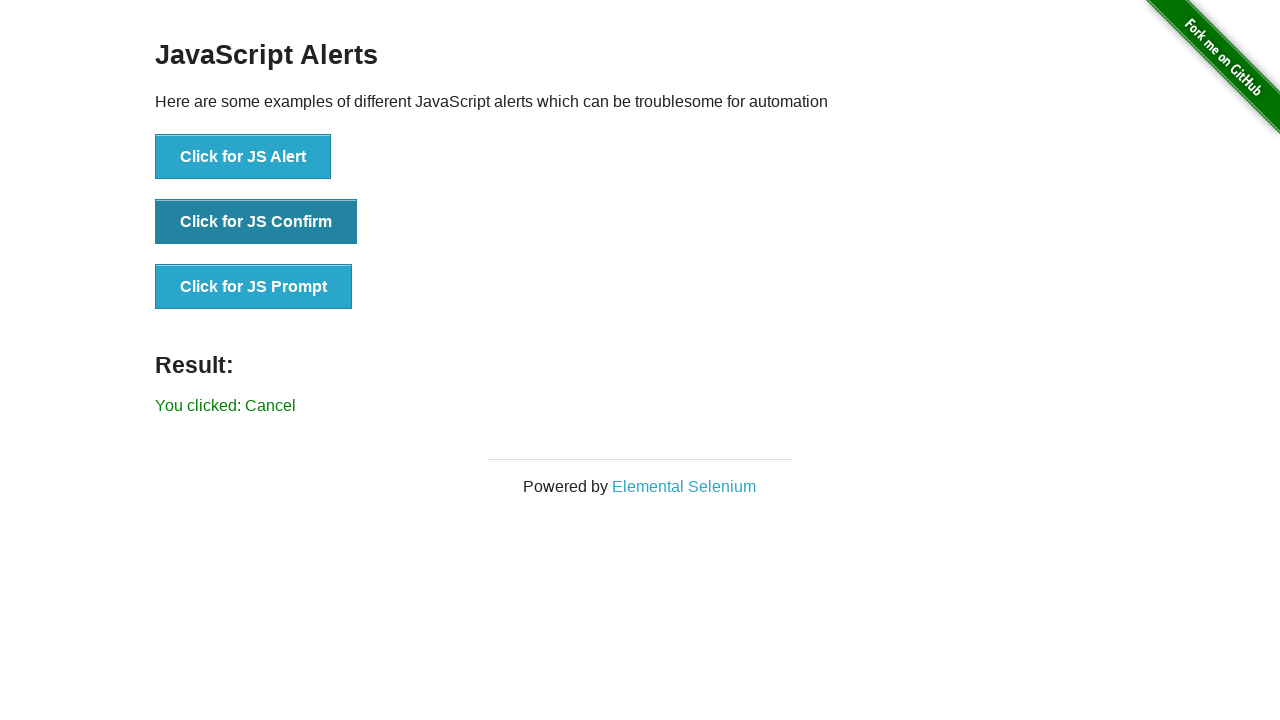

Verified that 'successfuly' is not in the result message, confirming dialog was dismissed
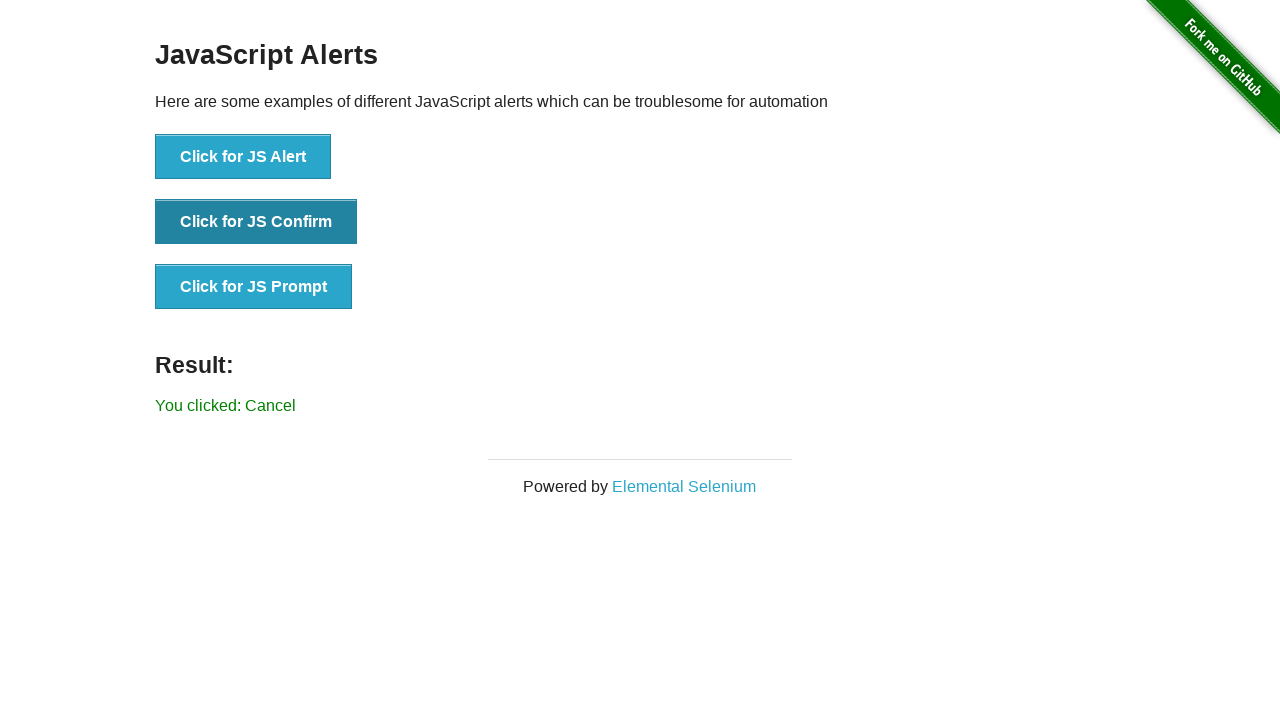

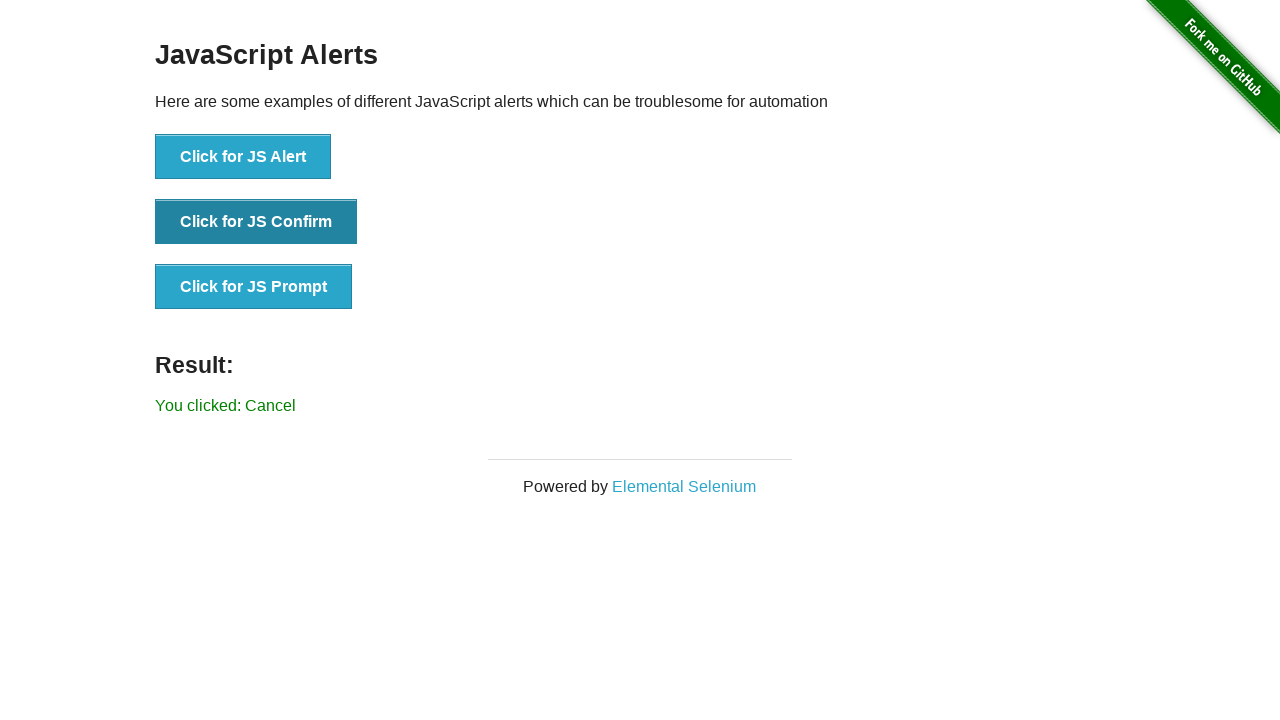